Tests date picker functionality by selecting a specific date (August 3, 2027) and verifying the selected values

Starting URL: https://rahulshettyacademy.com/seleniumPractise/#/offers

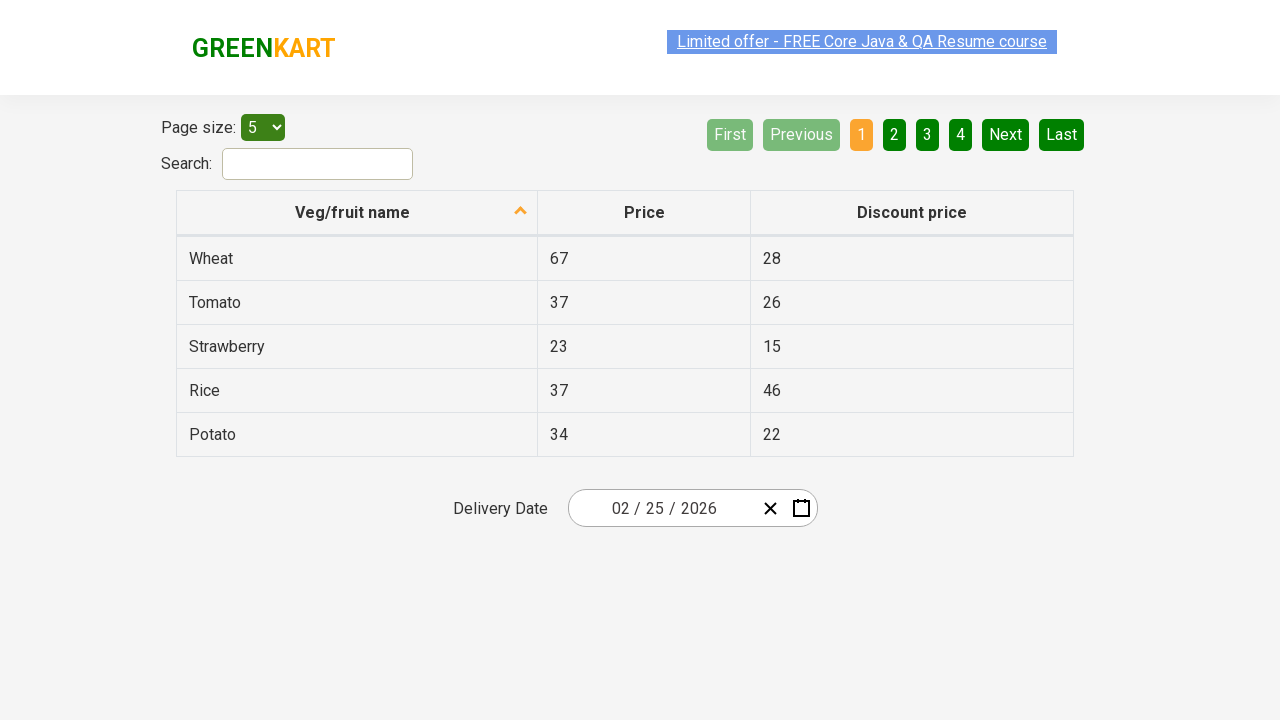

Clicked date picker button to open calendar at (801, 508) on button[class='react-date-picker__calendar-button react-date-picker__button']
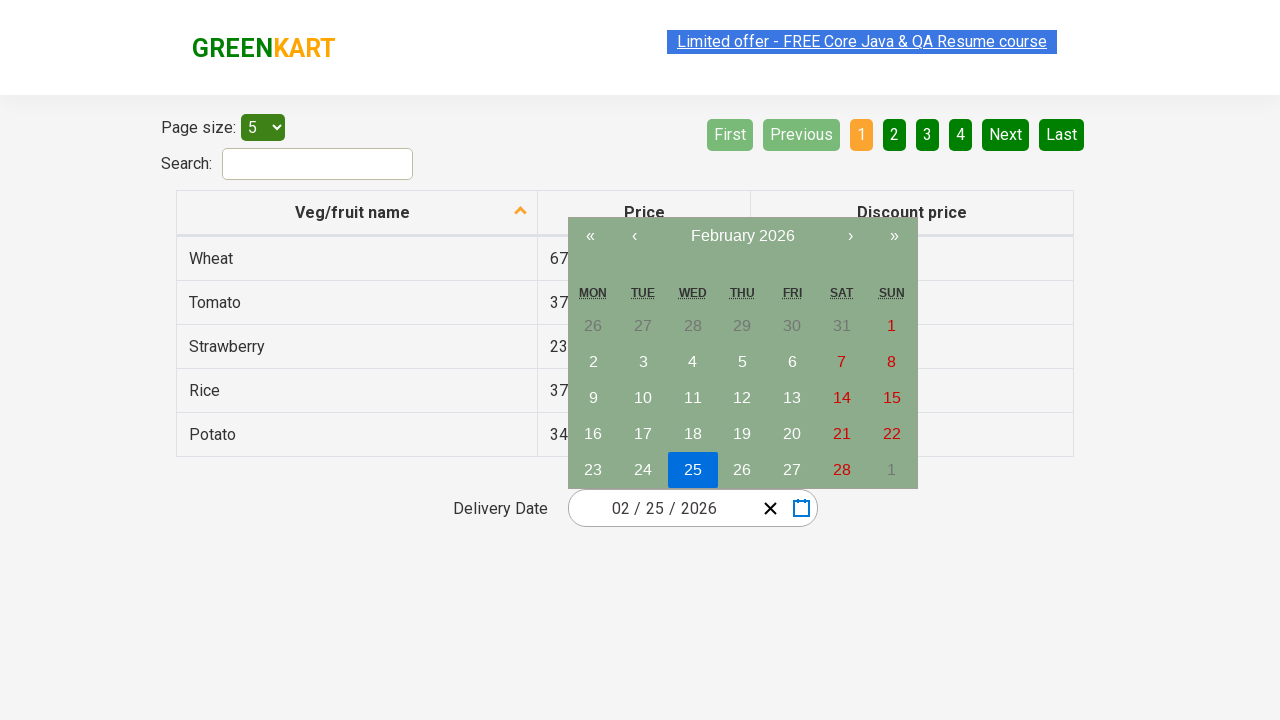

Clicked navigation label to navigate to month view at (742, 236) on .react-calendar__navigation__label__labelText.react-calendar__navigation__label_
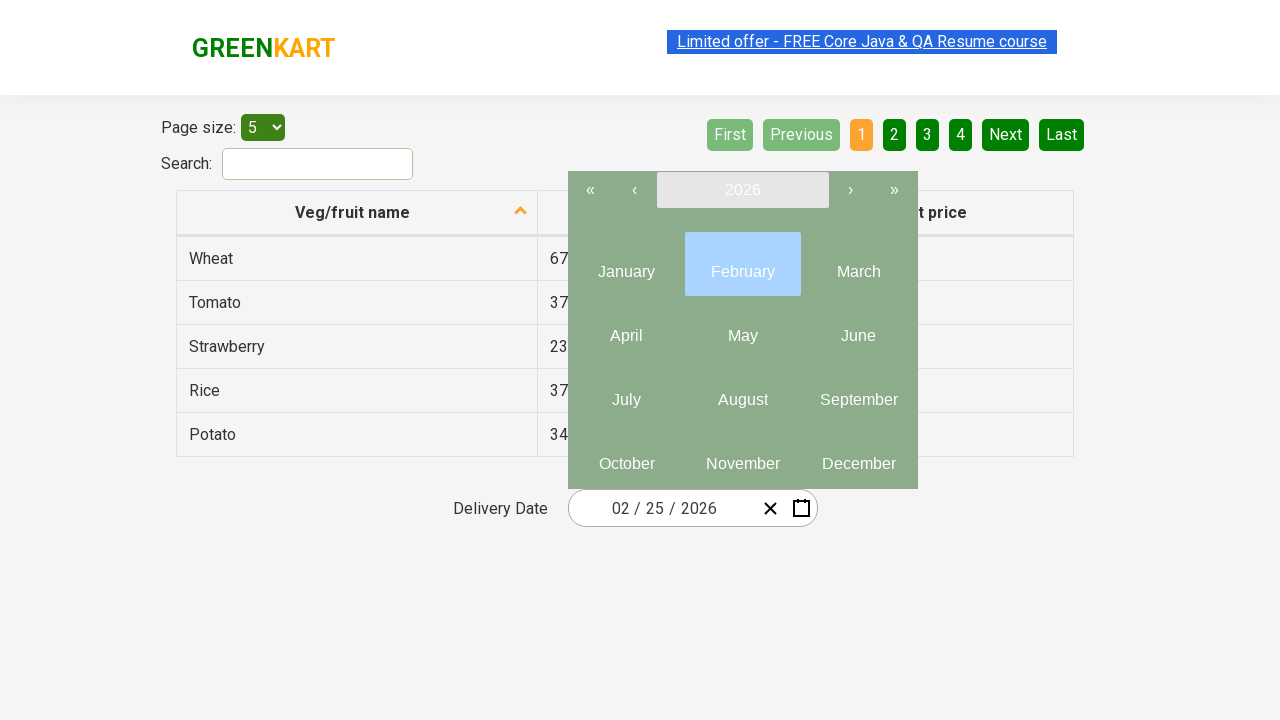

Clicked navigation label to navigate to year view at (742, 190) on .react-calendar__navigation__label__labelText.react-calendar__navigation__label_
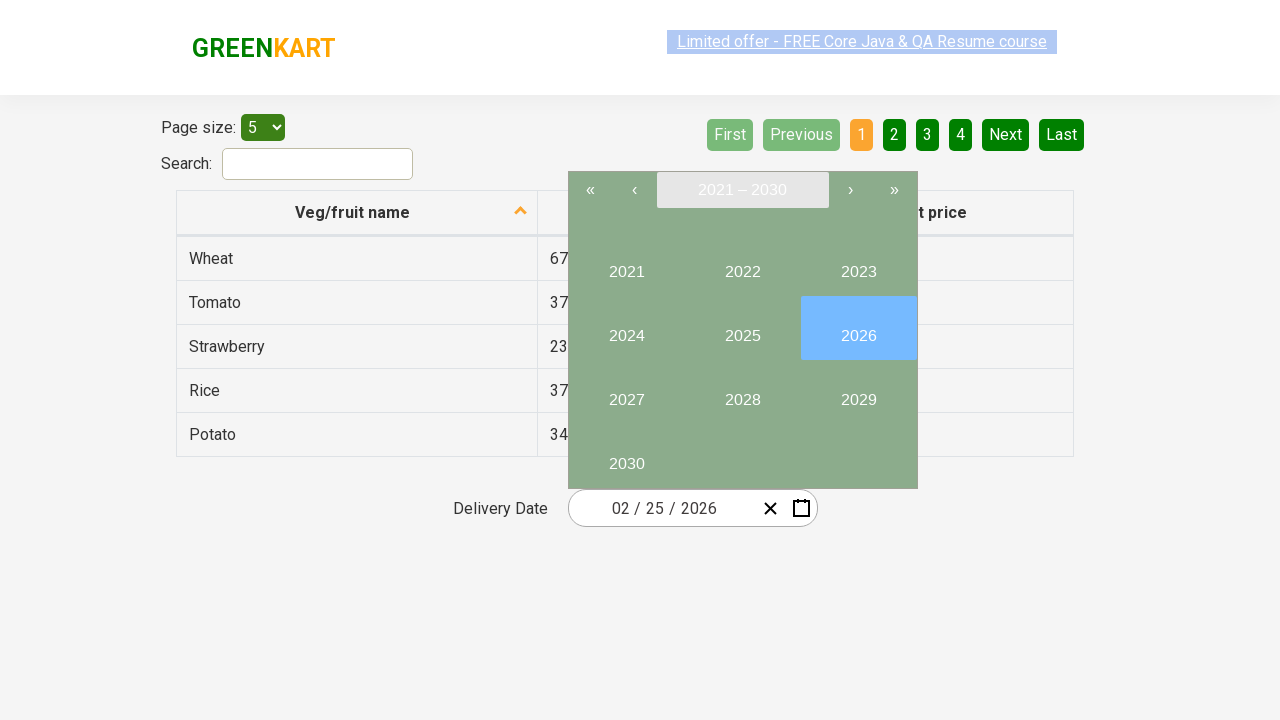

Selected year 2027 at (626, 392) on //button[text()='2027']
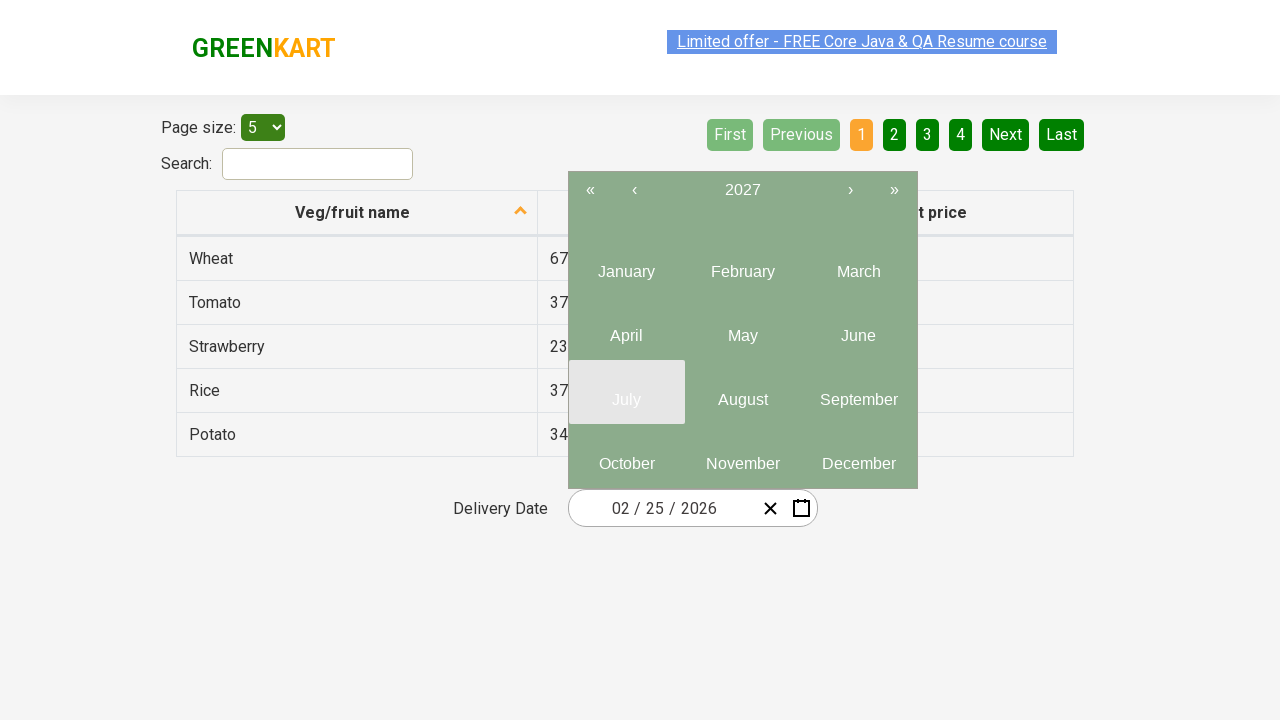

Selected month 8 (August) at (742, 392) on .react-calendar__year-view__months__month >> nth=7
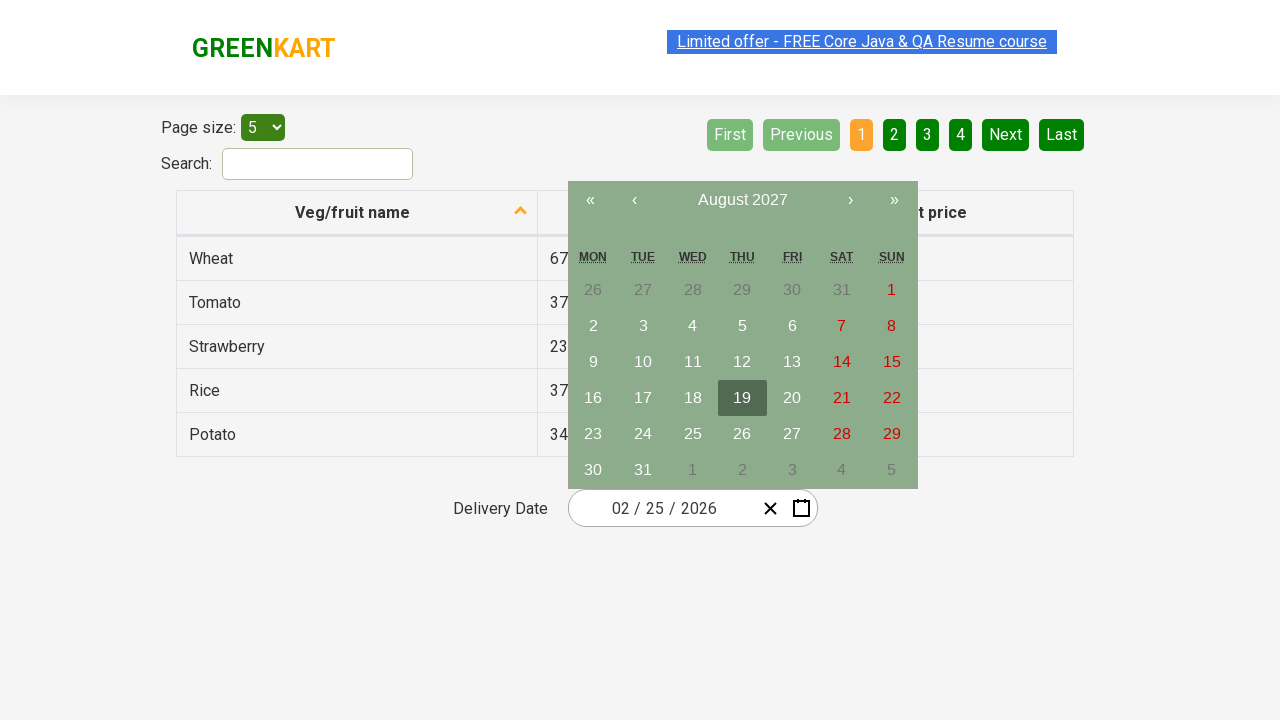

Selected day 3 at (643, 326) on //abbr[text()='3']
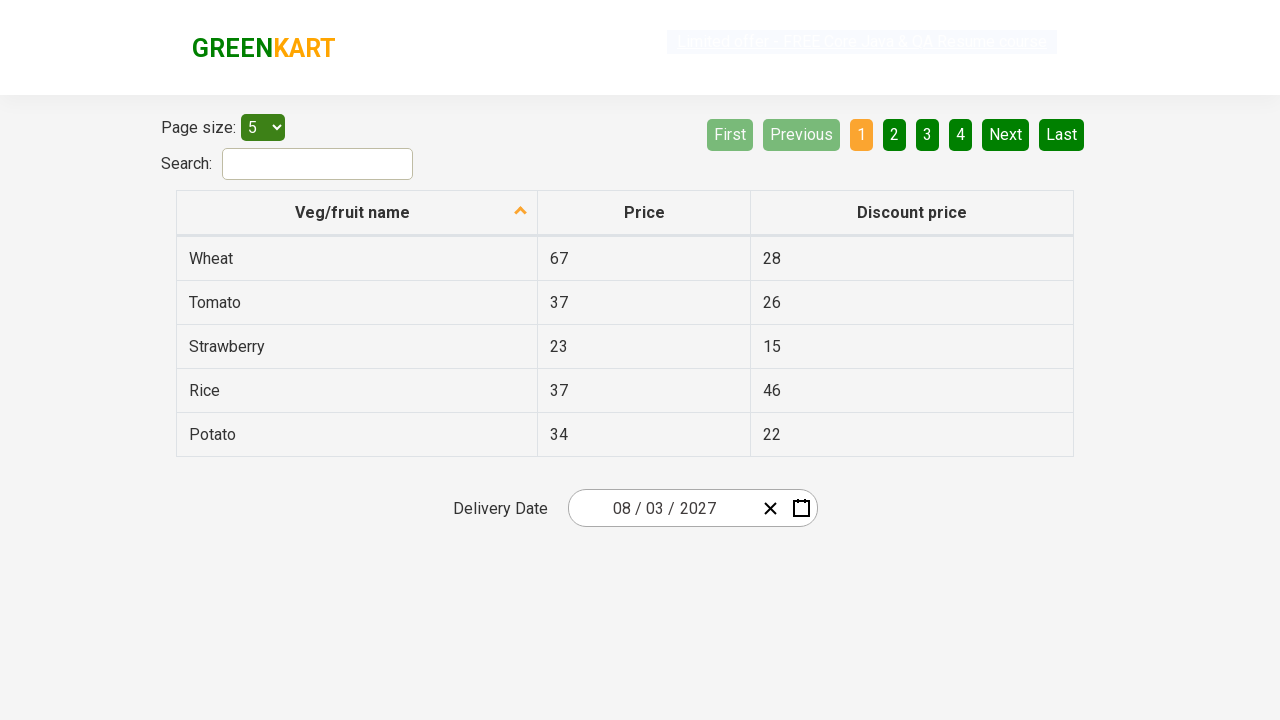

Verified input field 0: expected value '8' matches actual value '8'
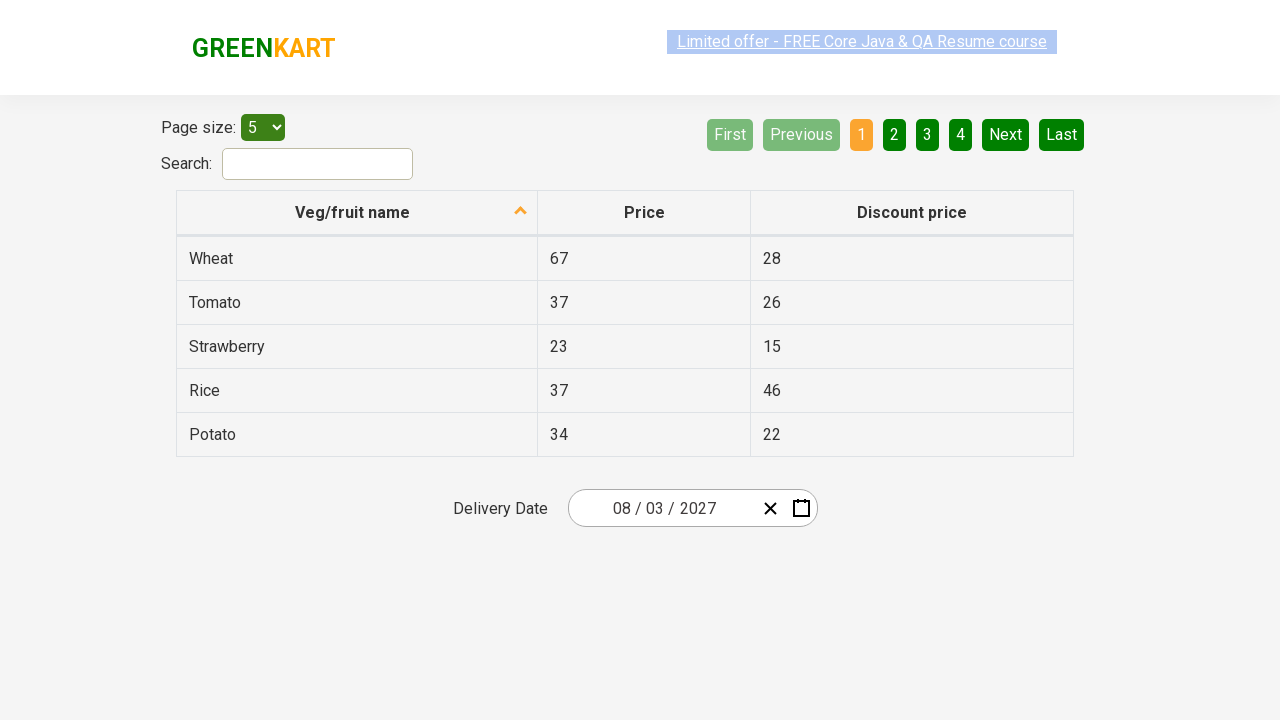

Verified input field 1: expected value '3' matches actual value '3'
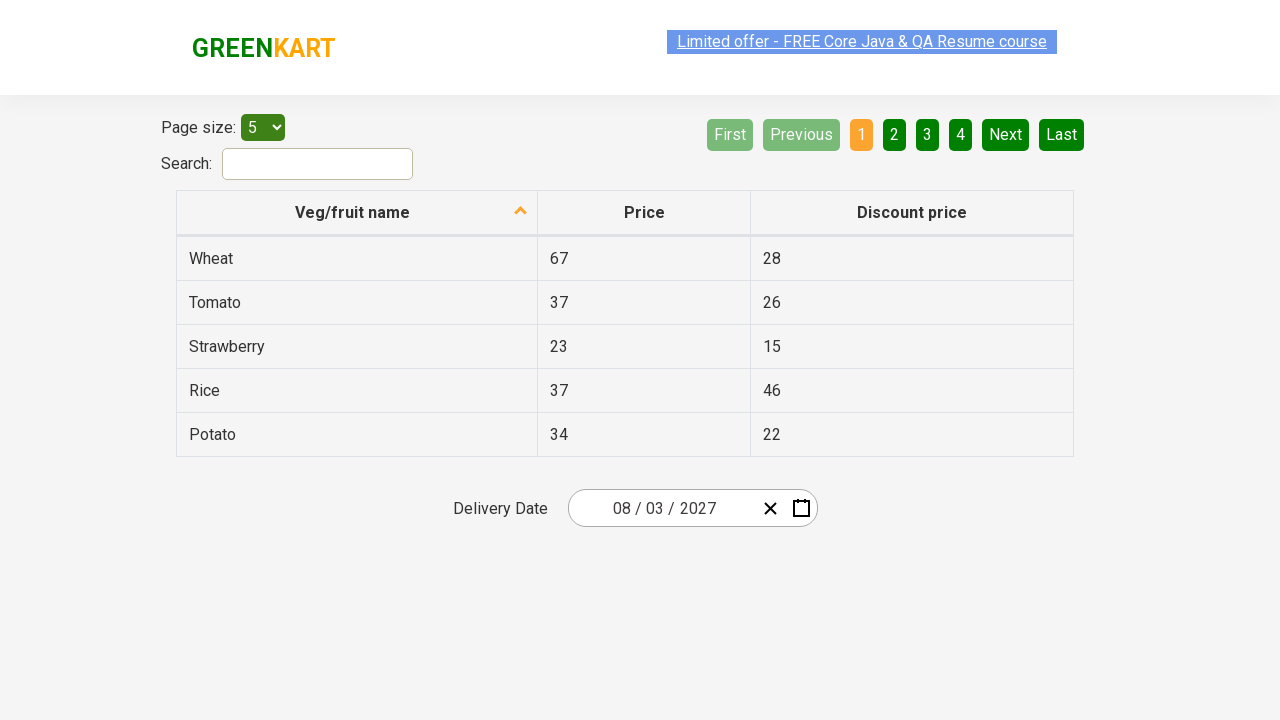

Verified input field 2: expected value '2027' matches actual value '2027'
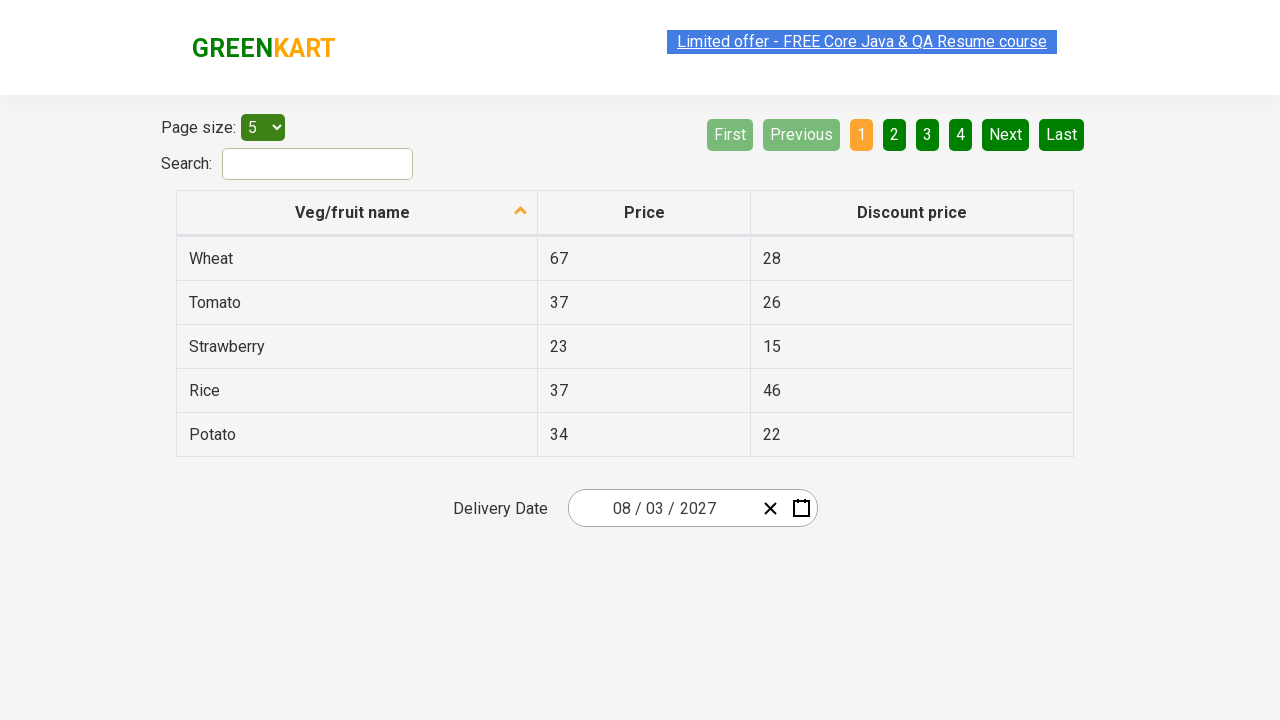

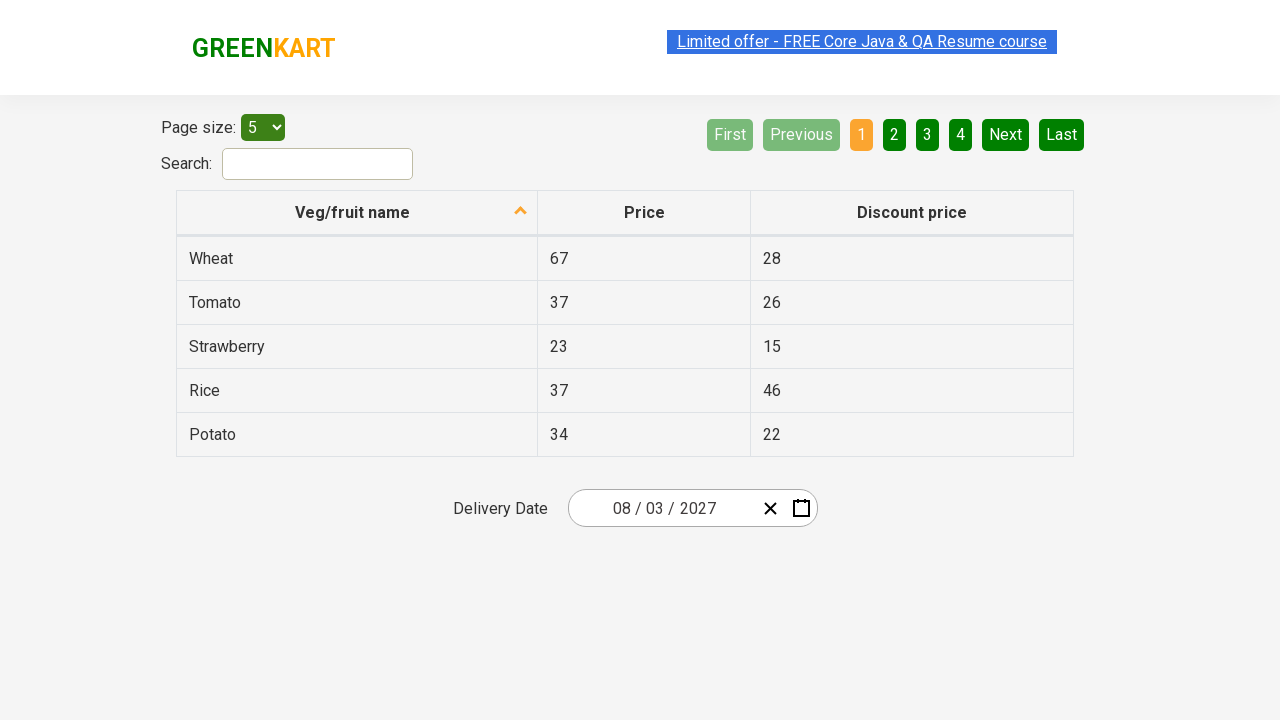